Simply opens the WebdriverIO homepage

Starting URL: https://webdriver.io

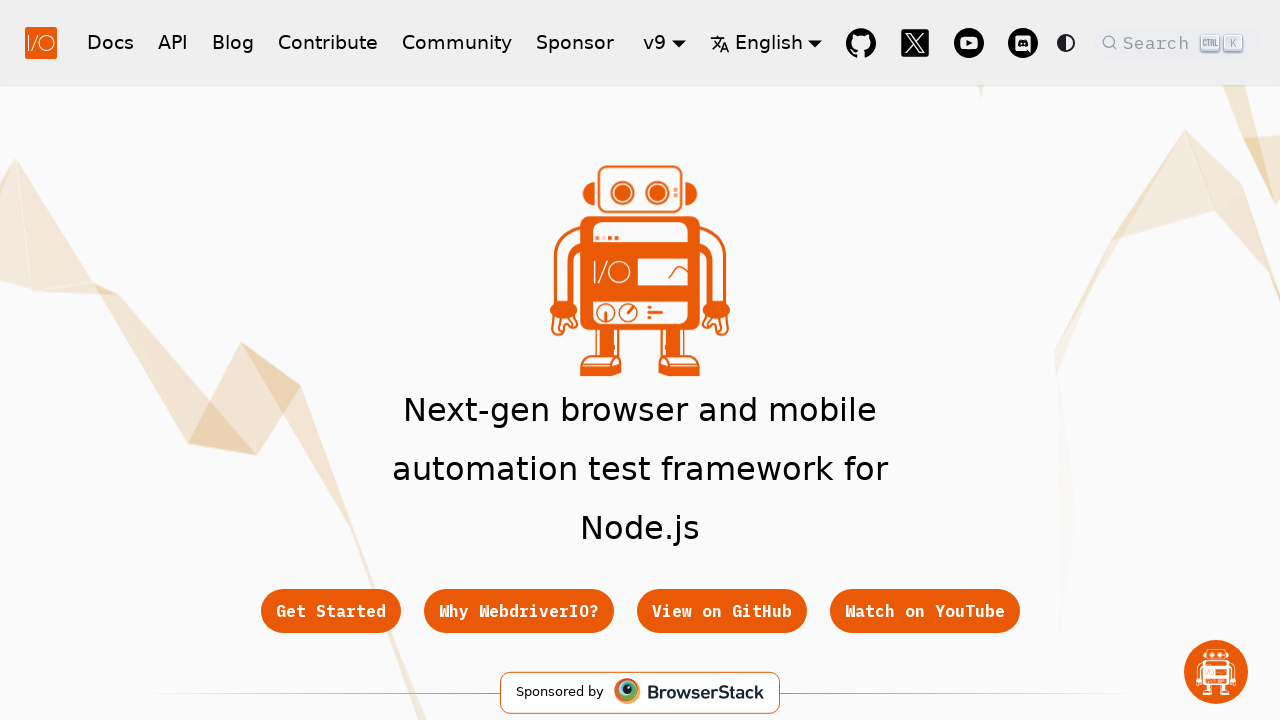

WebdriverIO homepage loaded (DOM content ready)
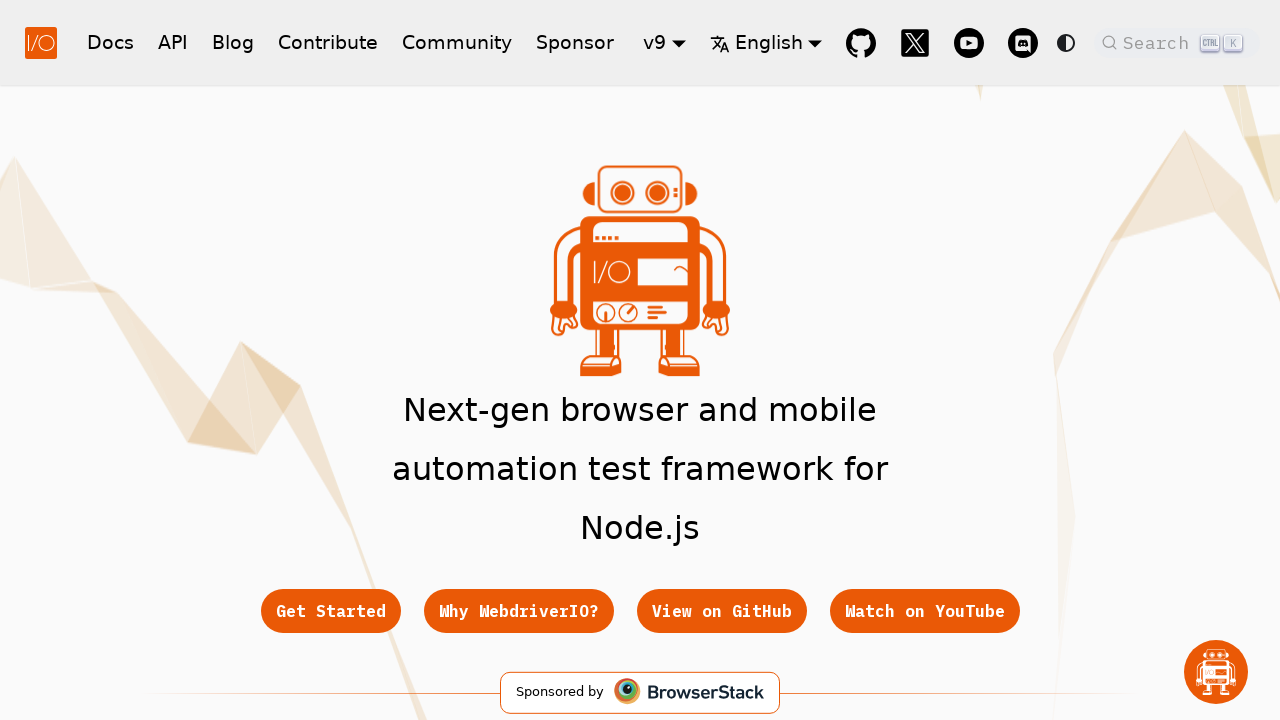

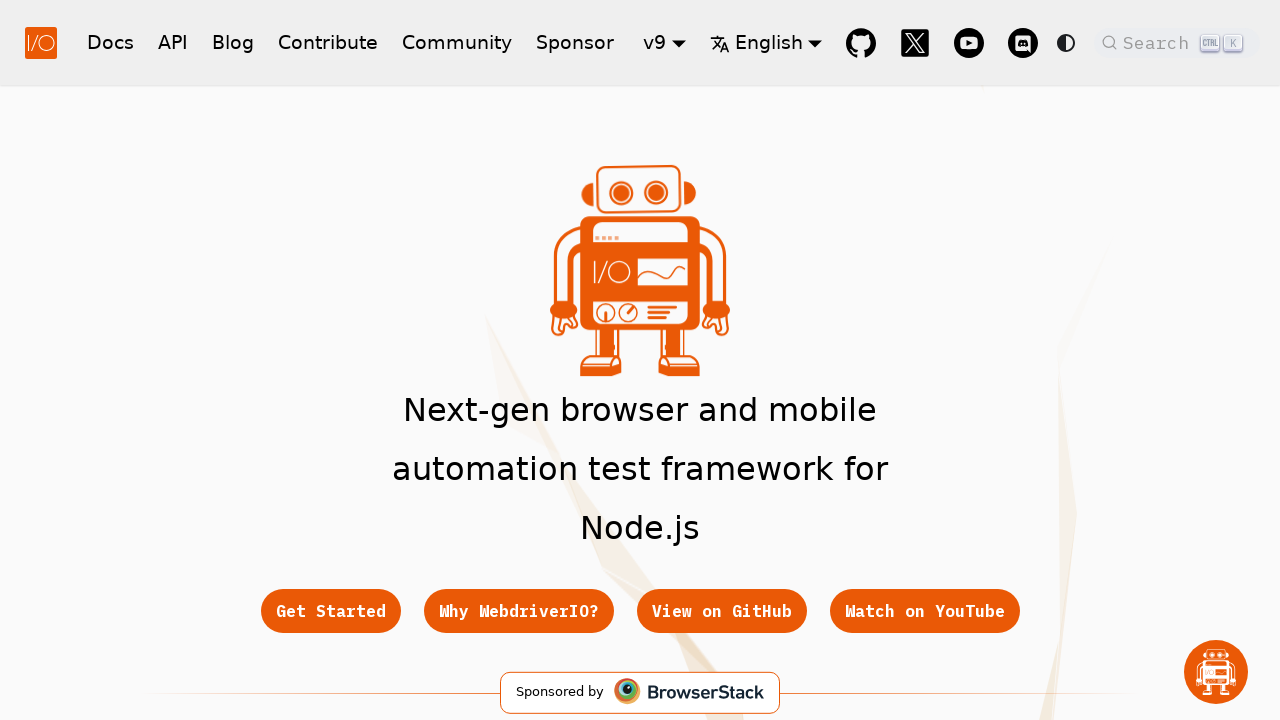